Tests a registration form by filling in first name, last name, and address fields, then clears the first name field and selects the Male gender radio button.

Starting URL: https://demo.automationtesting.in/Register.html

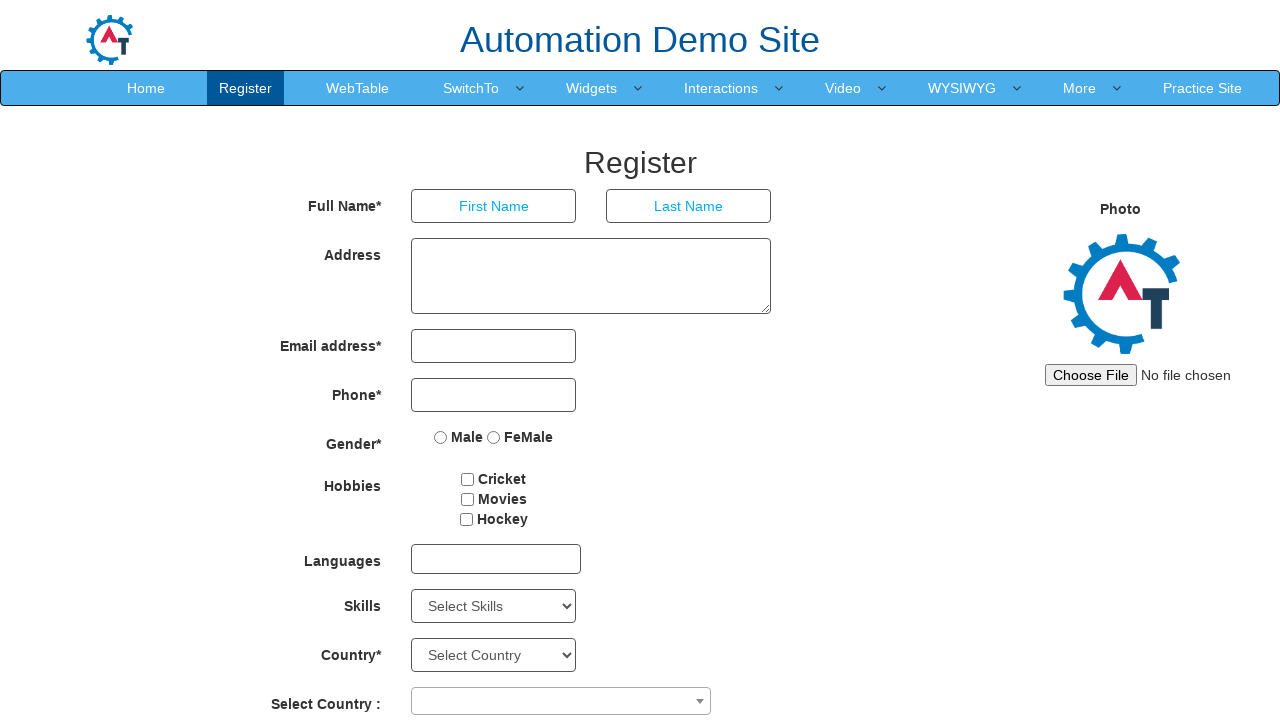

Filled first name field with 'Testing' on input[placeholder='First Name']
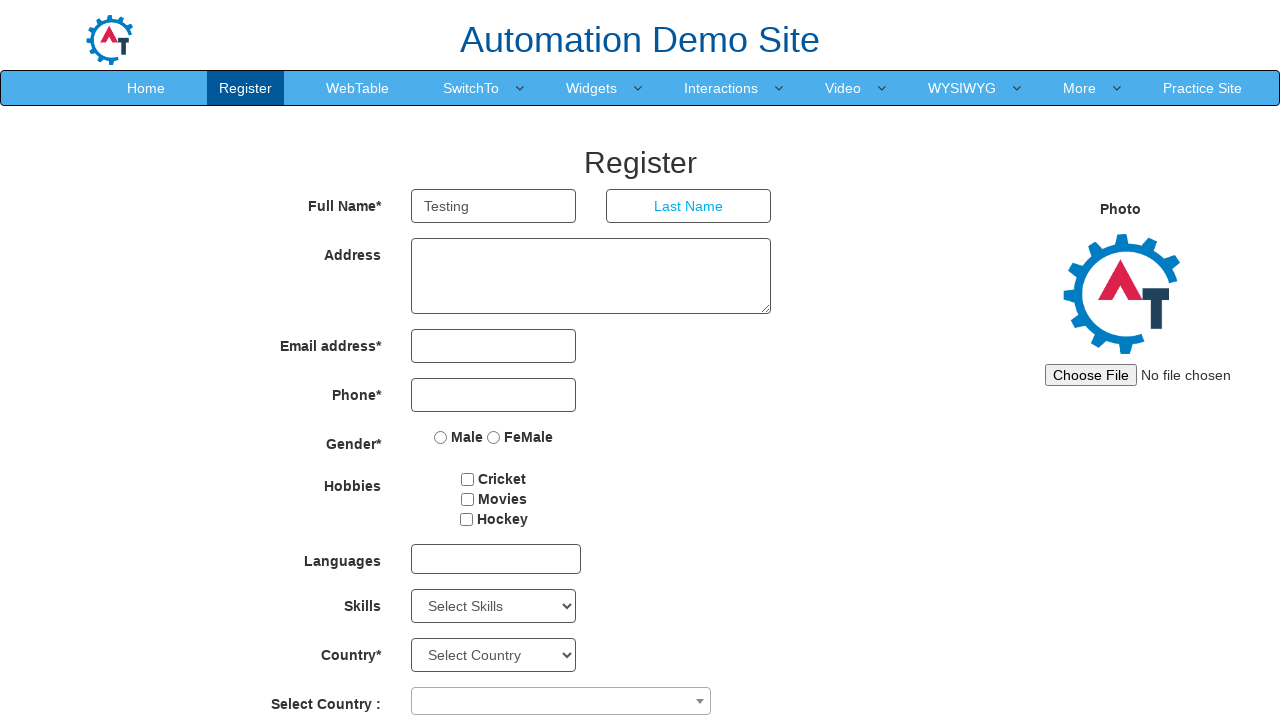

Filled last name field with 'Java' on input[placeholder='Last Name']
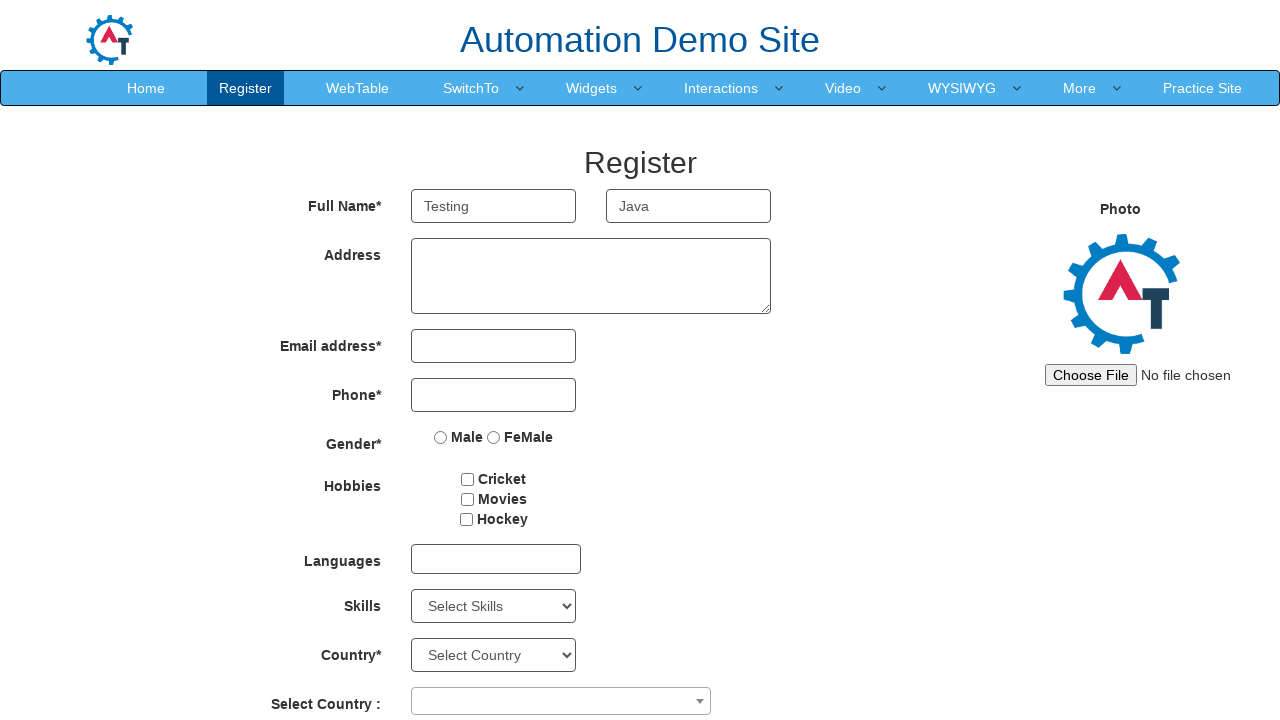

Filled address field with 'Chennai' on textarea[ng-model='Adress']
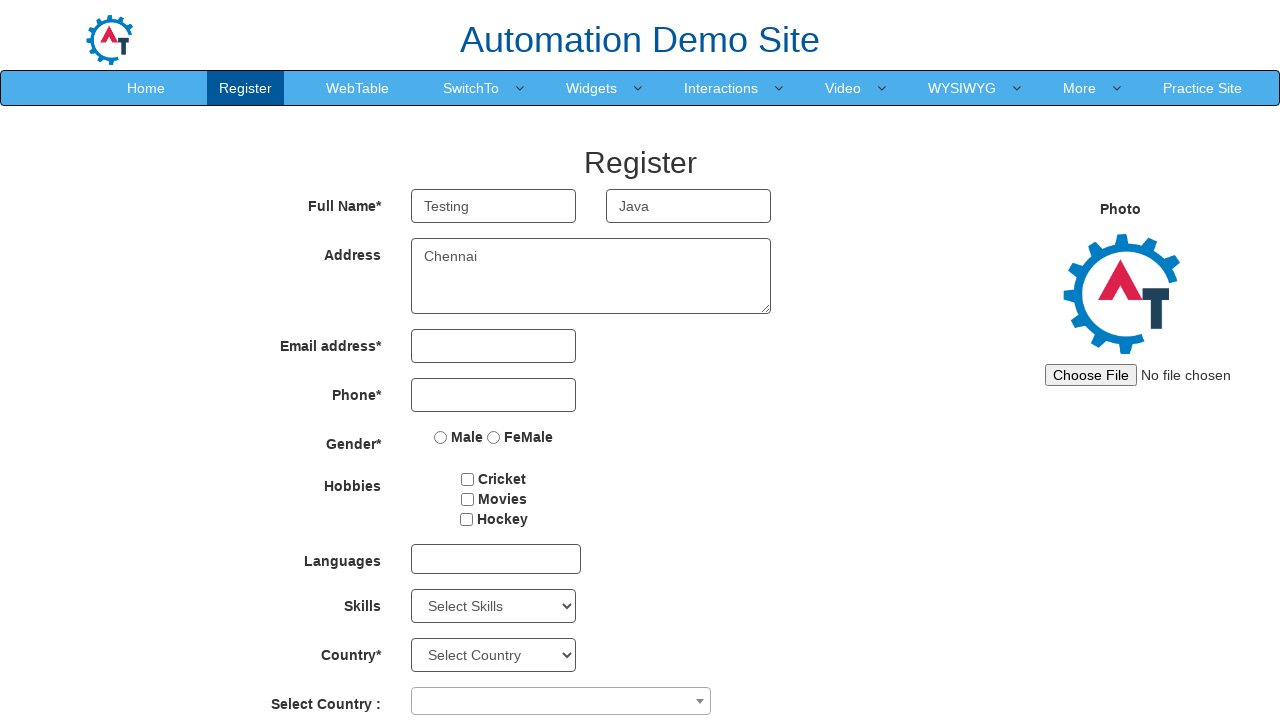

Cleared first name field on input[placeholder='First Name']
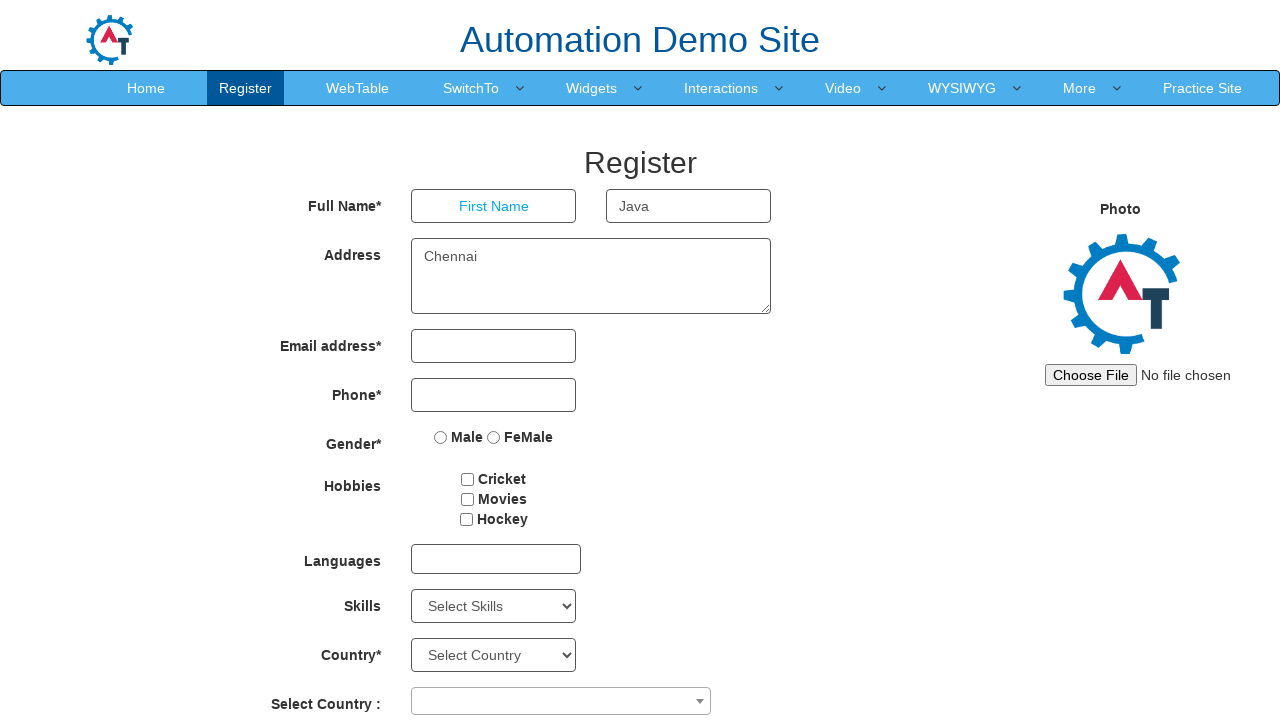

Selected Male gender radio button at (441, 437) on input[value='Male']
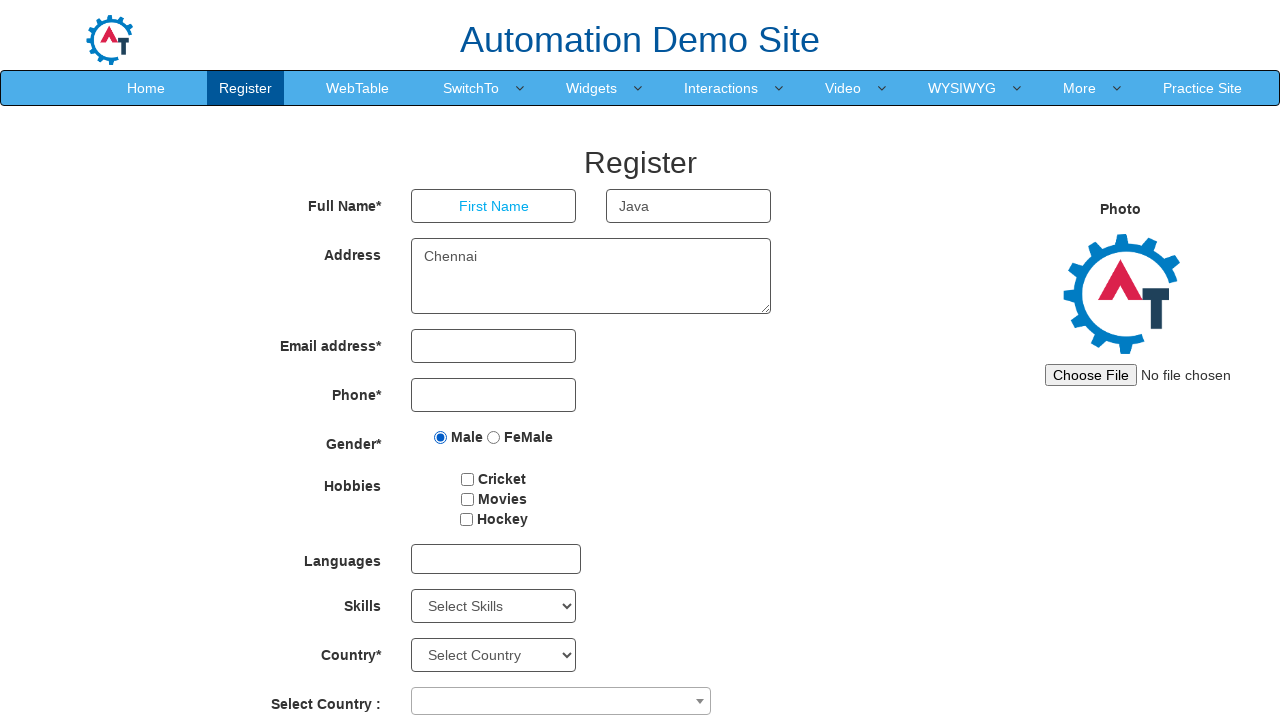

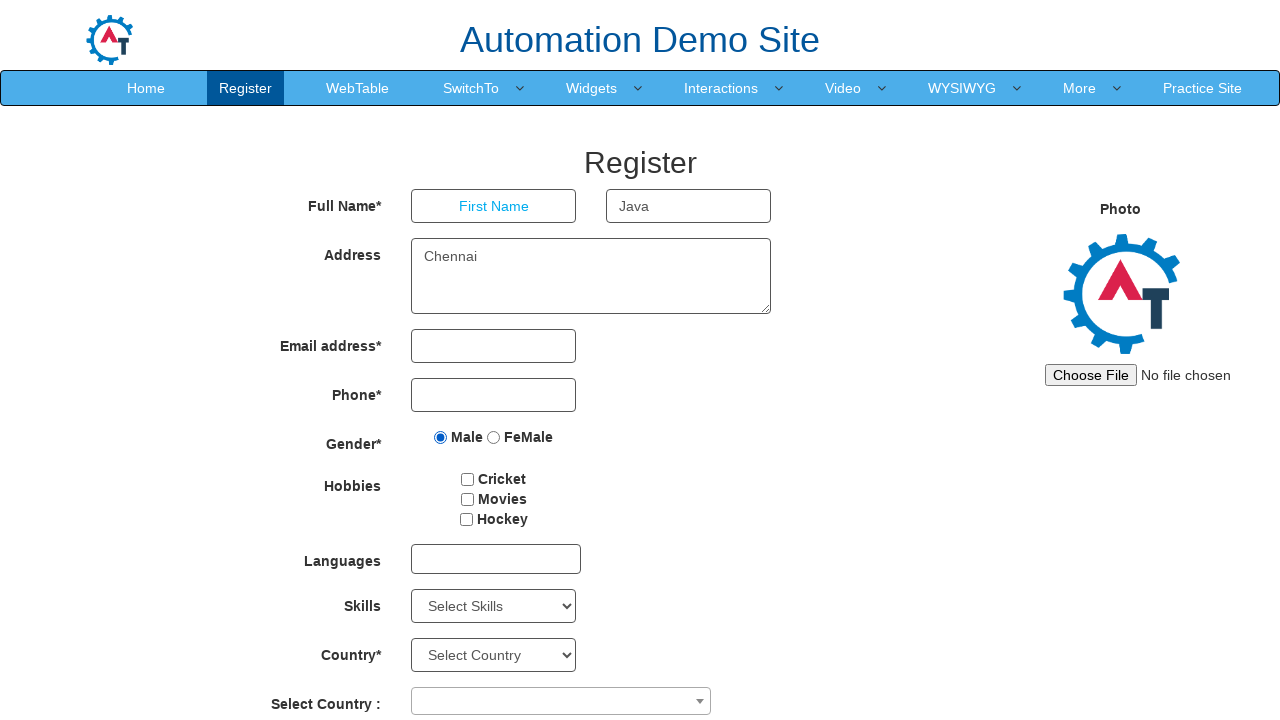